Navigates to login page, checks if username field is enabled, and enters a username

Starting URL: https://www.redmine.org/

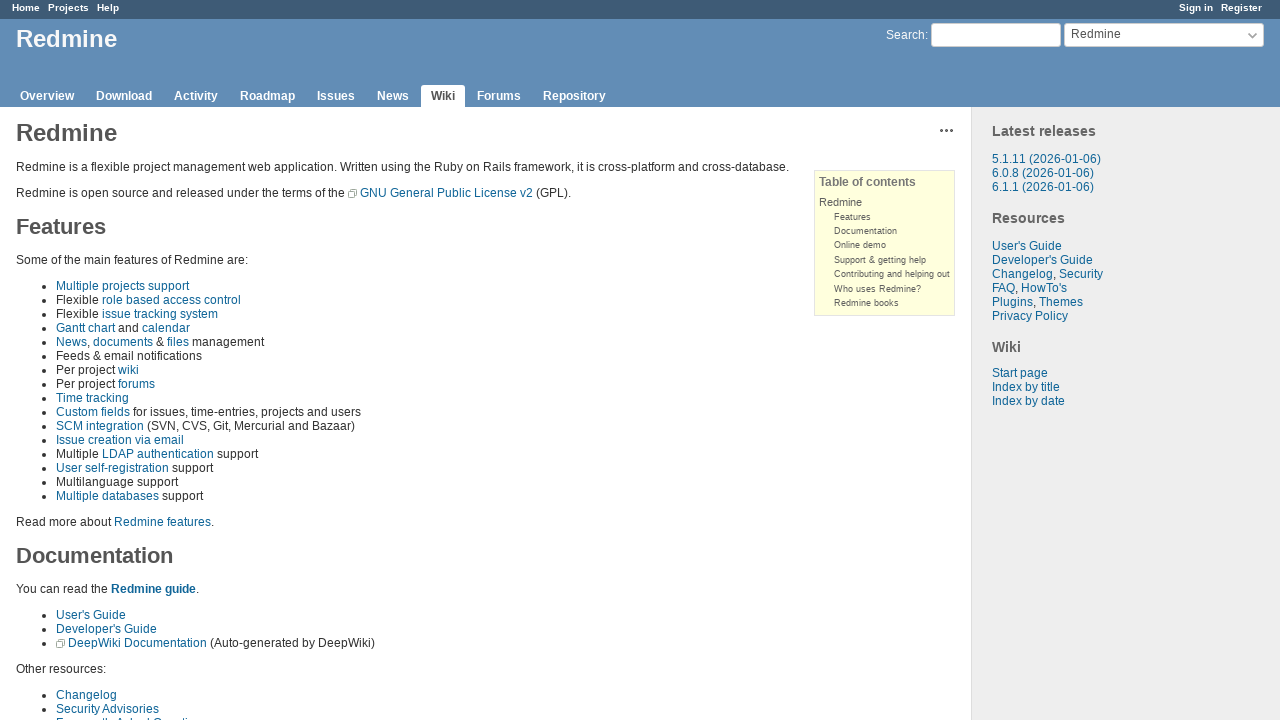

Navigated to Redmine login page
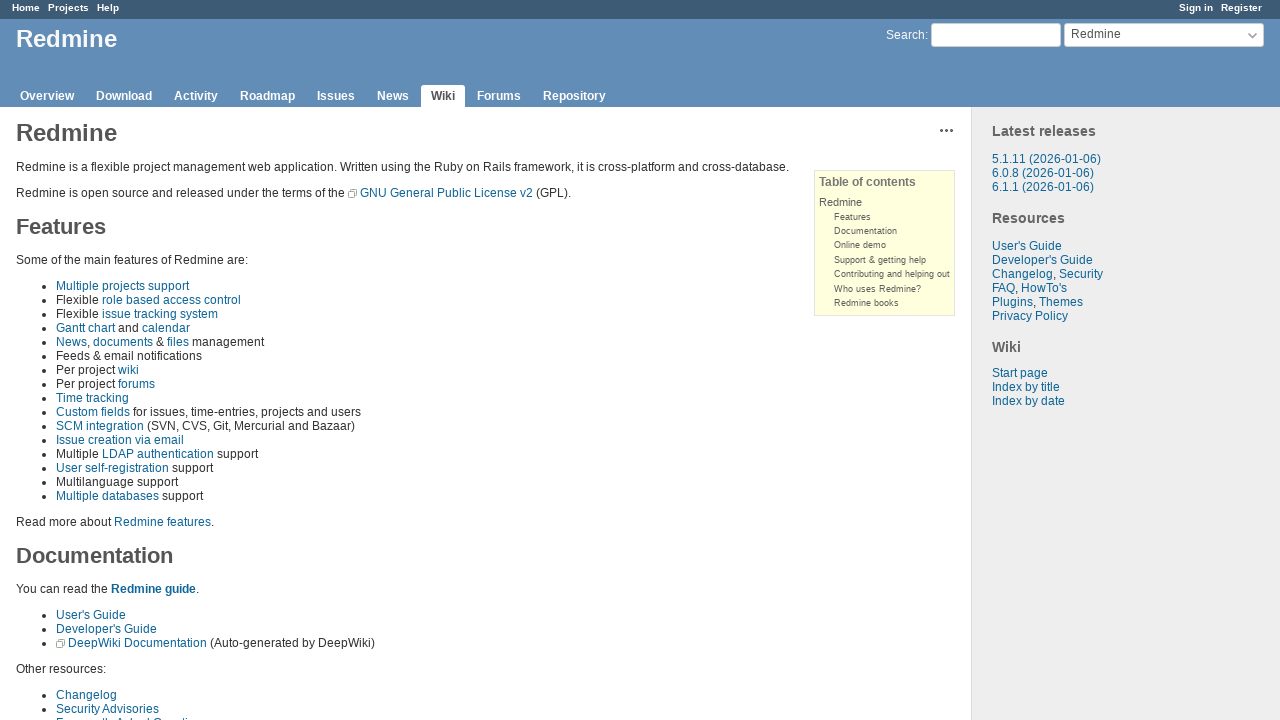

Clicked on the login link at (1196, 8) on a.login
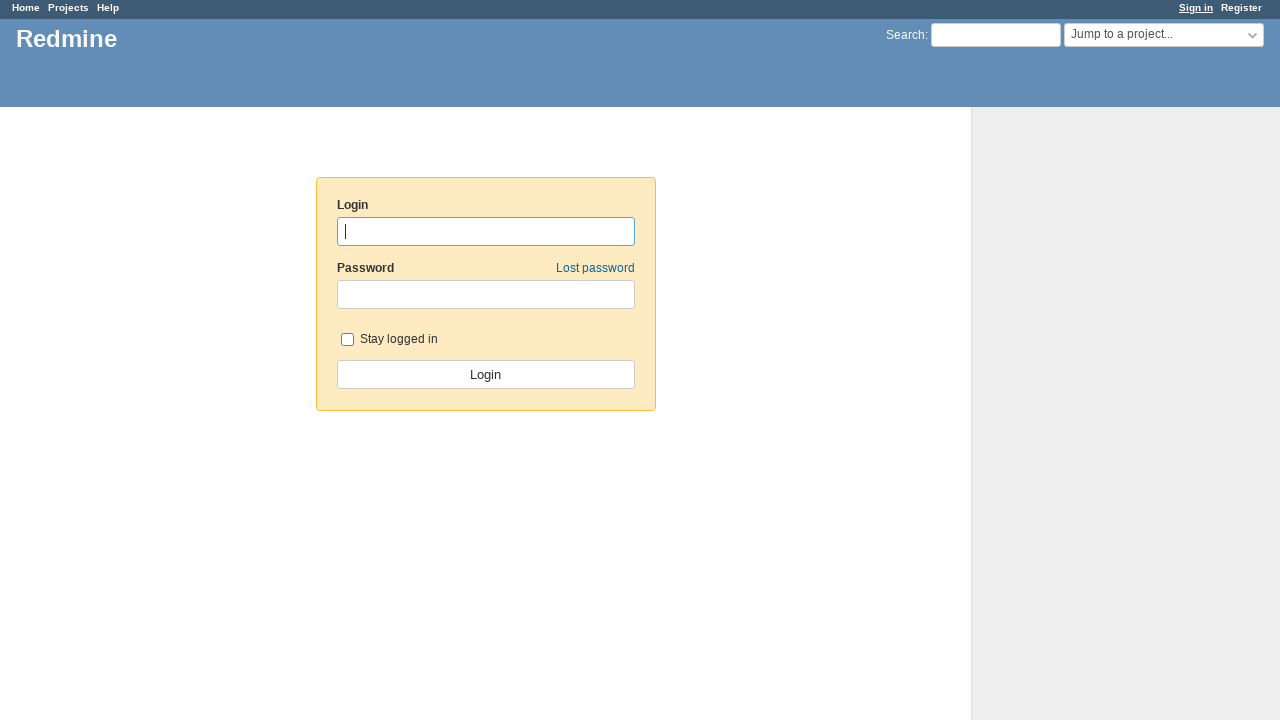

Username field is enabled
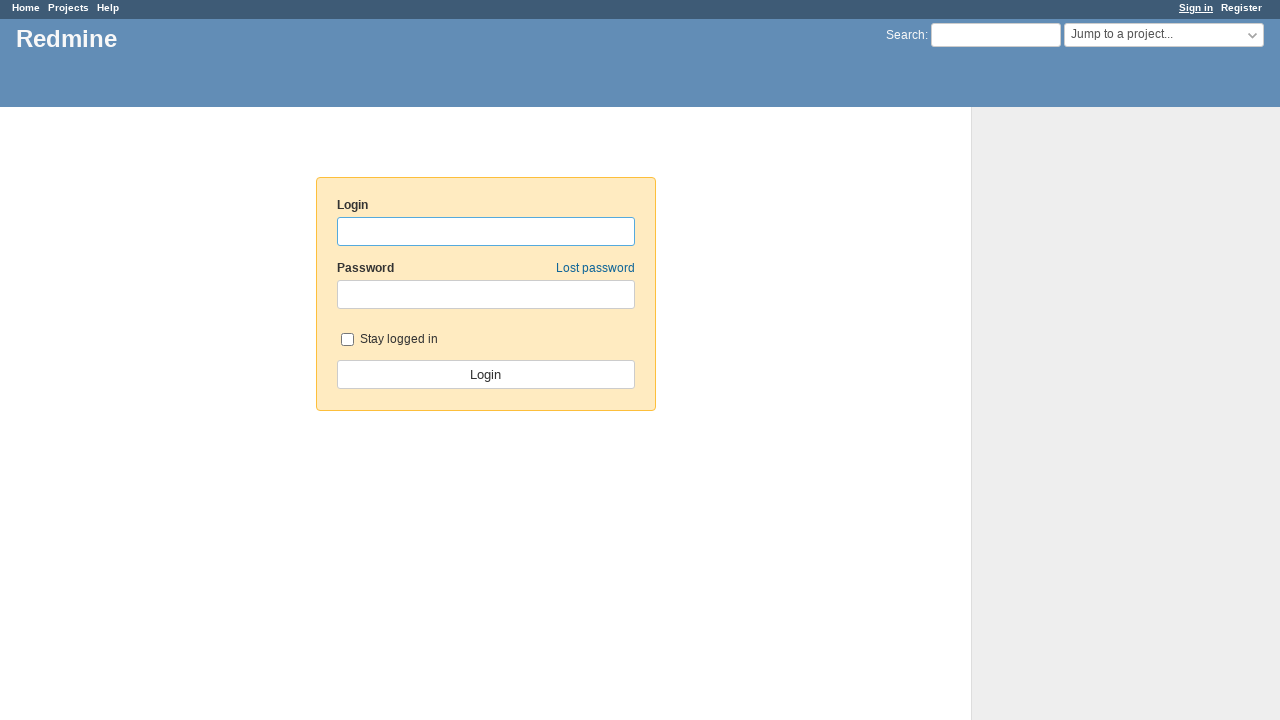

Entered 'testuser456' in username field on #username
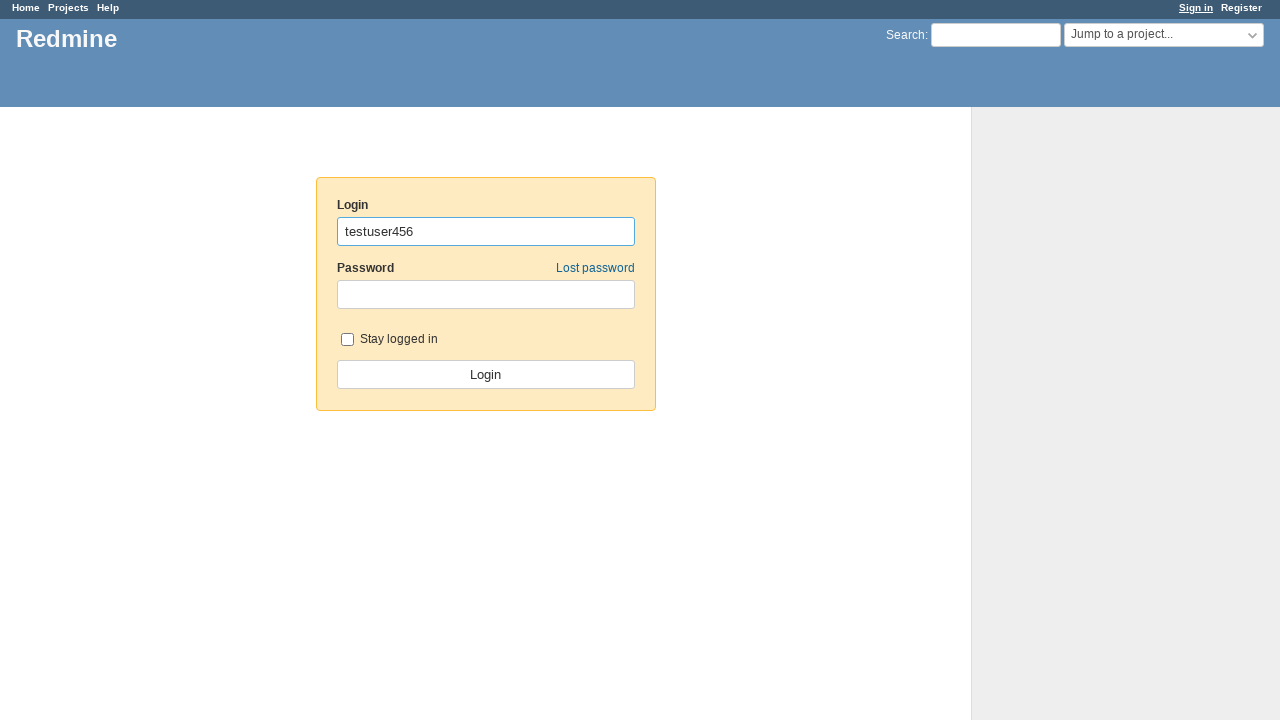

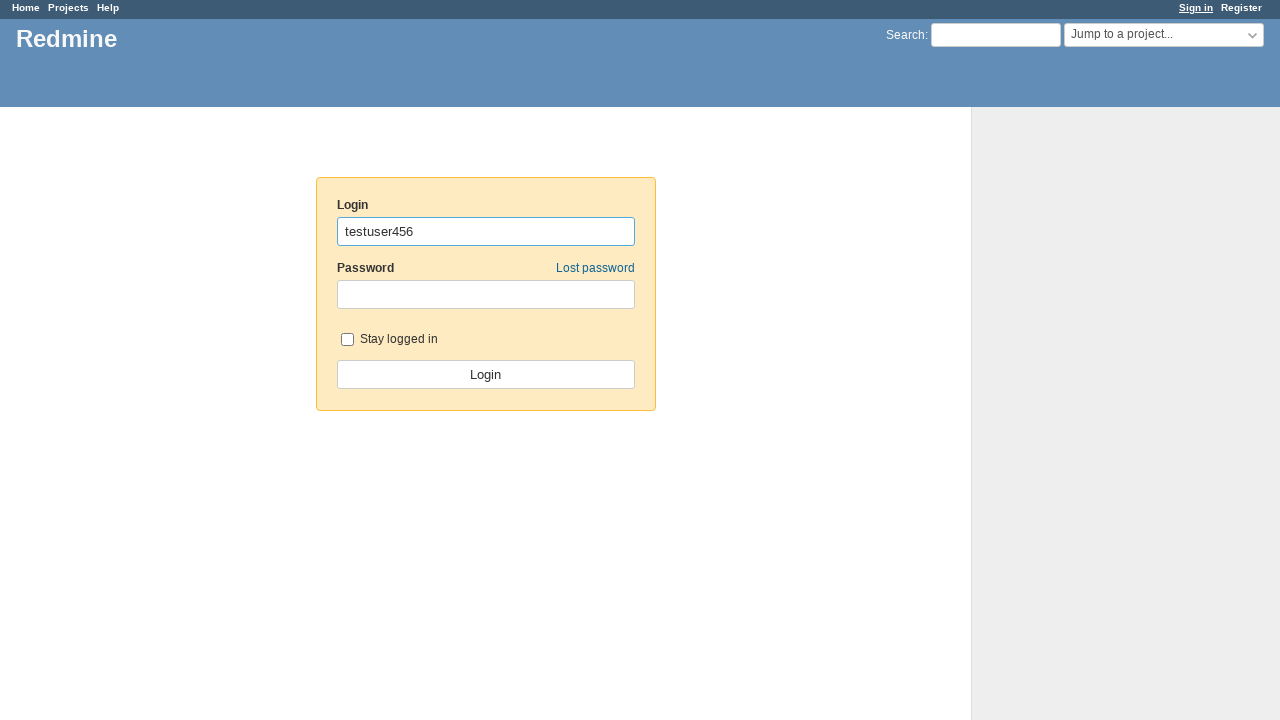